Tests that the todo counter displays the correct number of items

Starting URL: https://demo.playwright.dev/todomvc

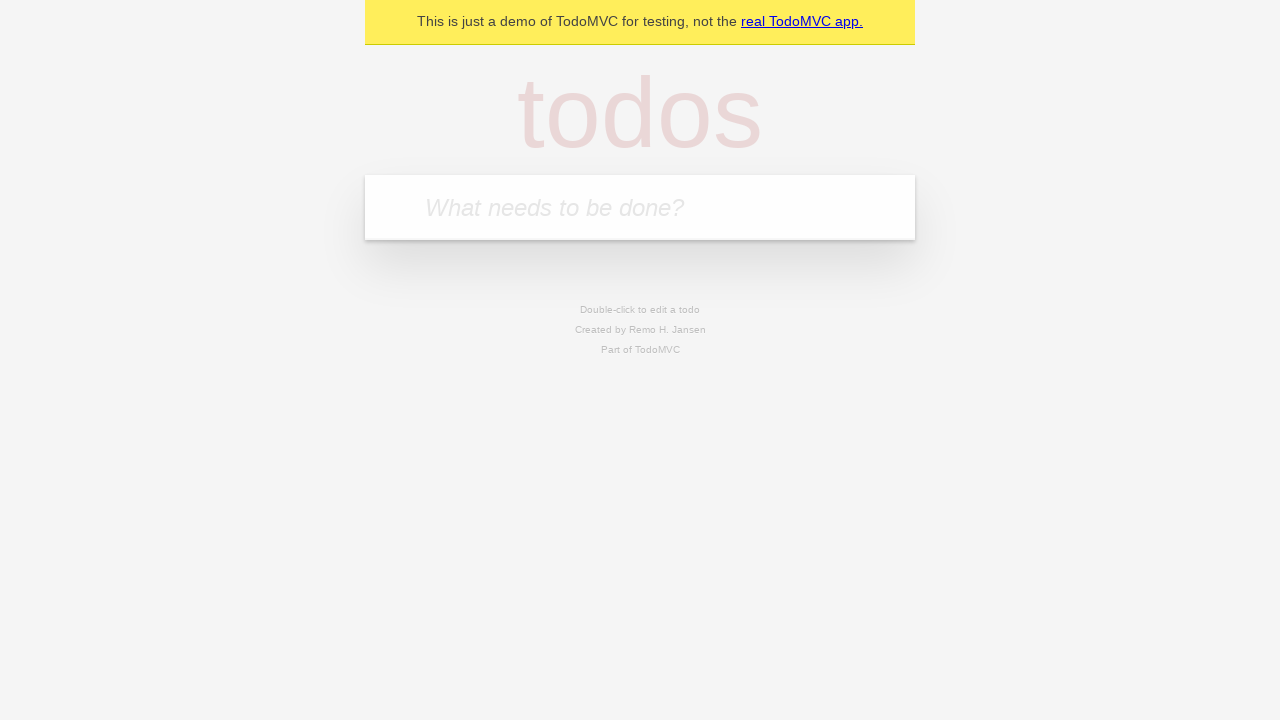

Located the todo input field
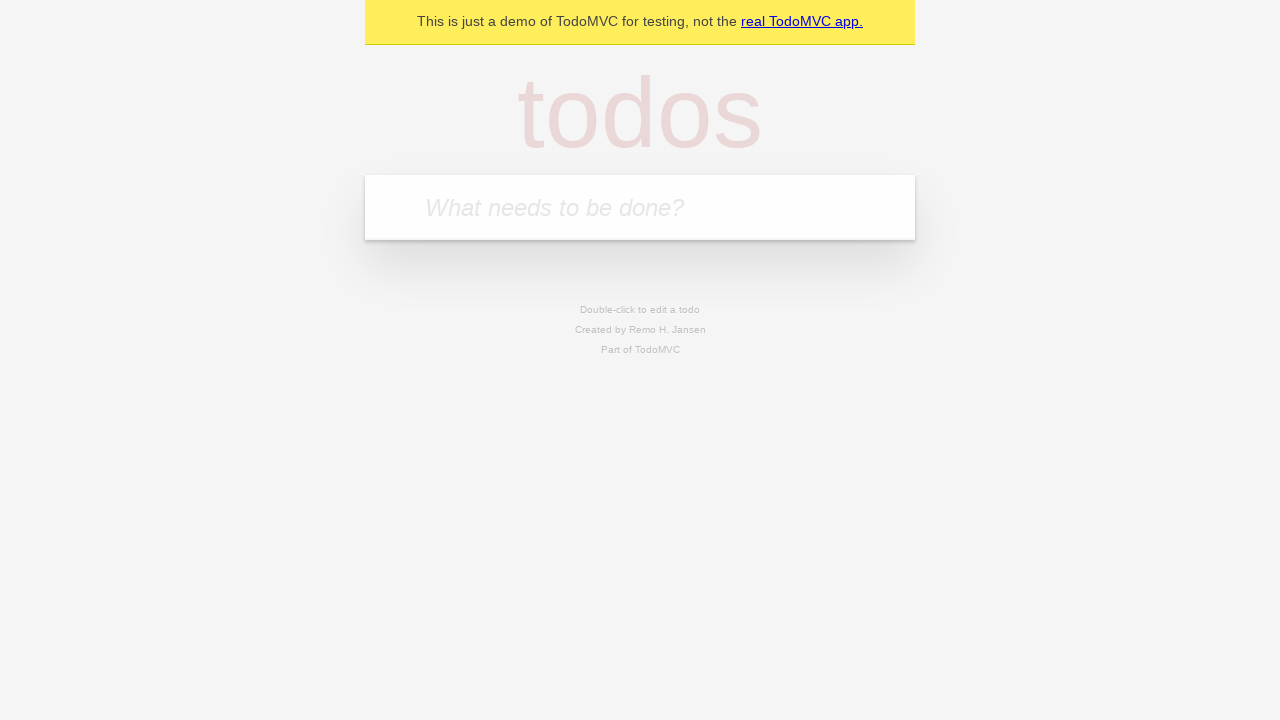

Filled todo input with 'buy some cheese' on internal:attr=[placeholder="What needs to be done?"i]
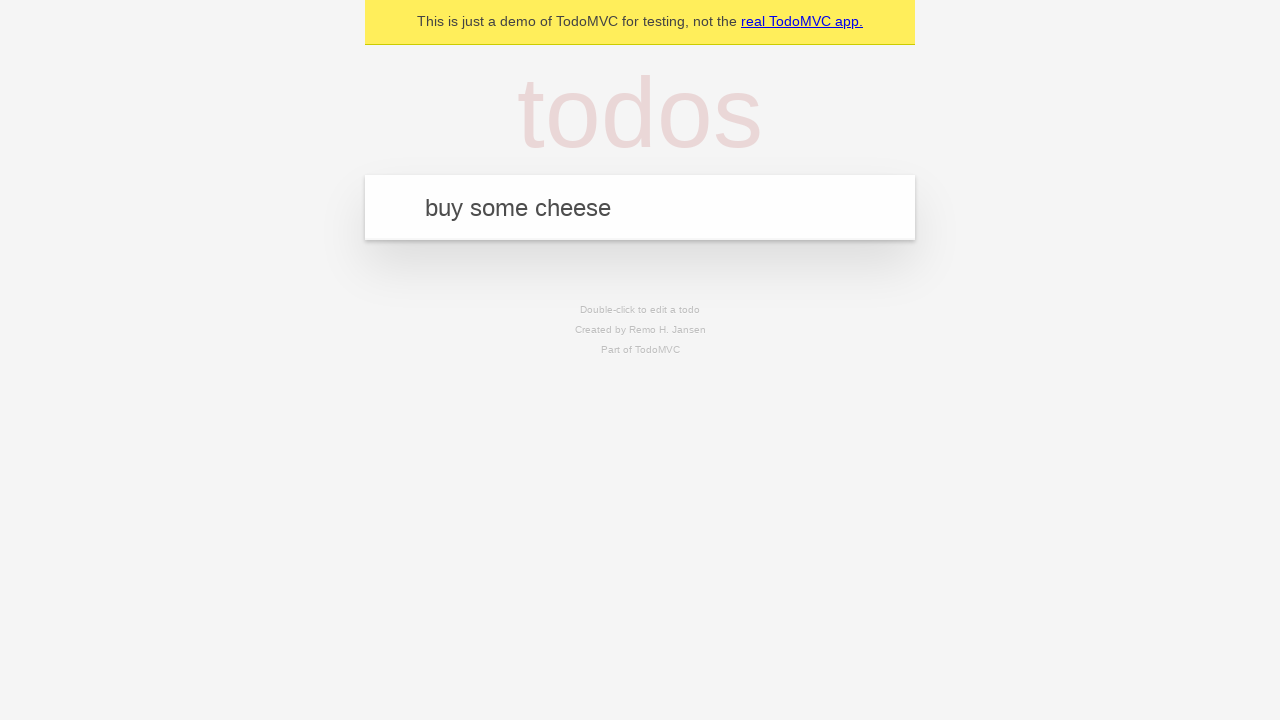

Pressed Enter to create first todo item on internal:attr=[placeholder="What needs to be done?"i]
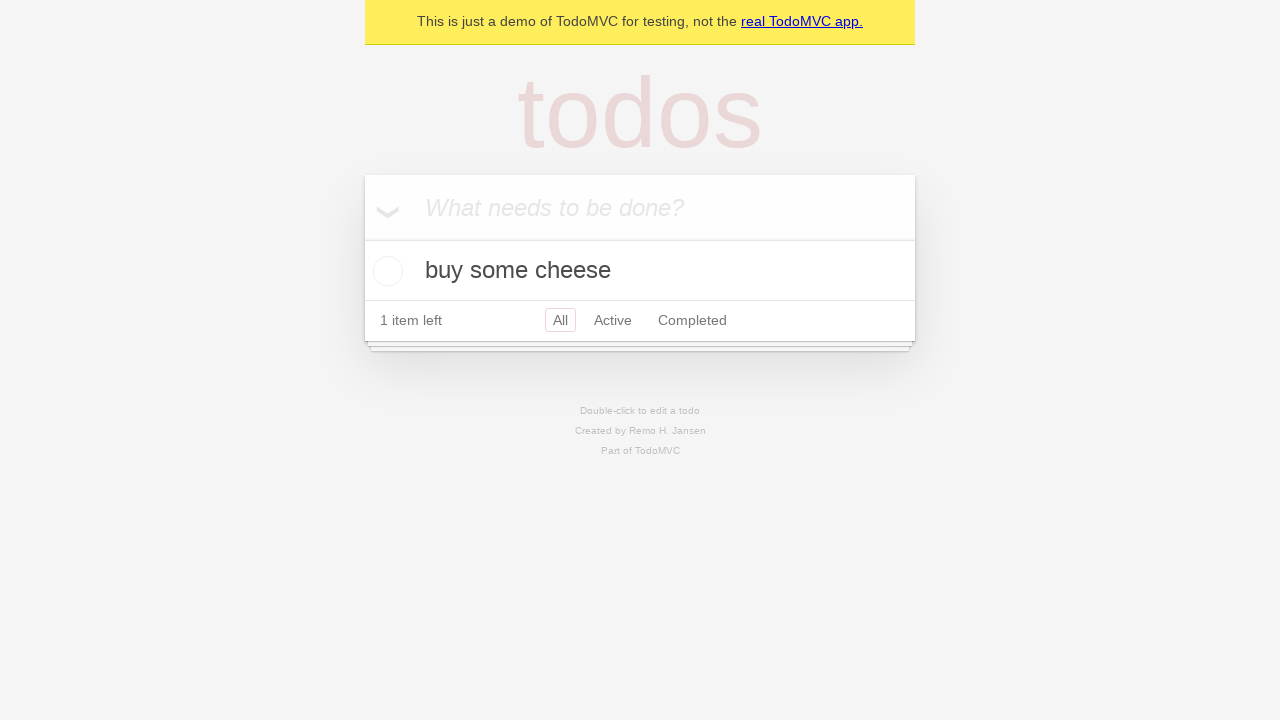

Todo counter element appeared on page
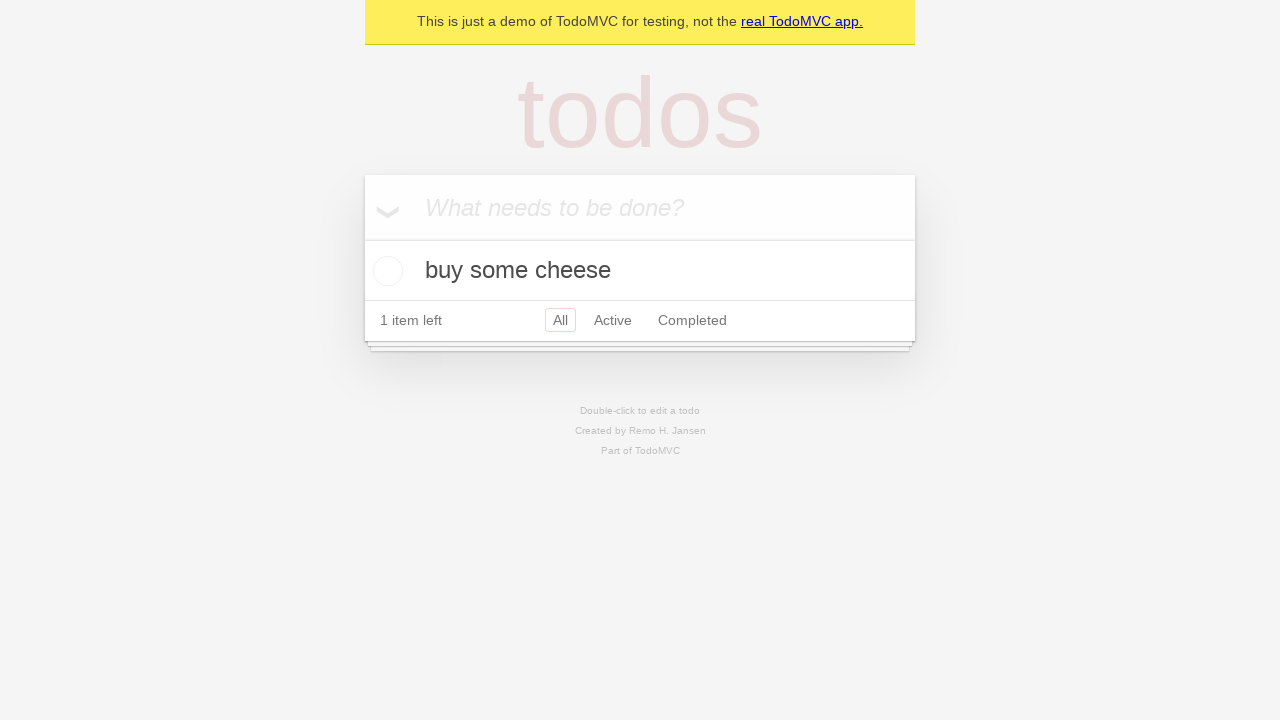

Filled todo input with 'feed the cat' on internal:attr=[placeholder="What needs to be done?"i]
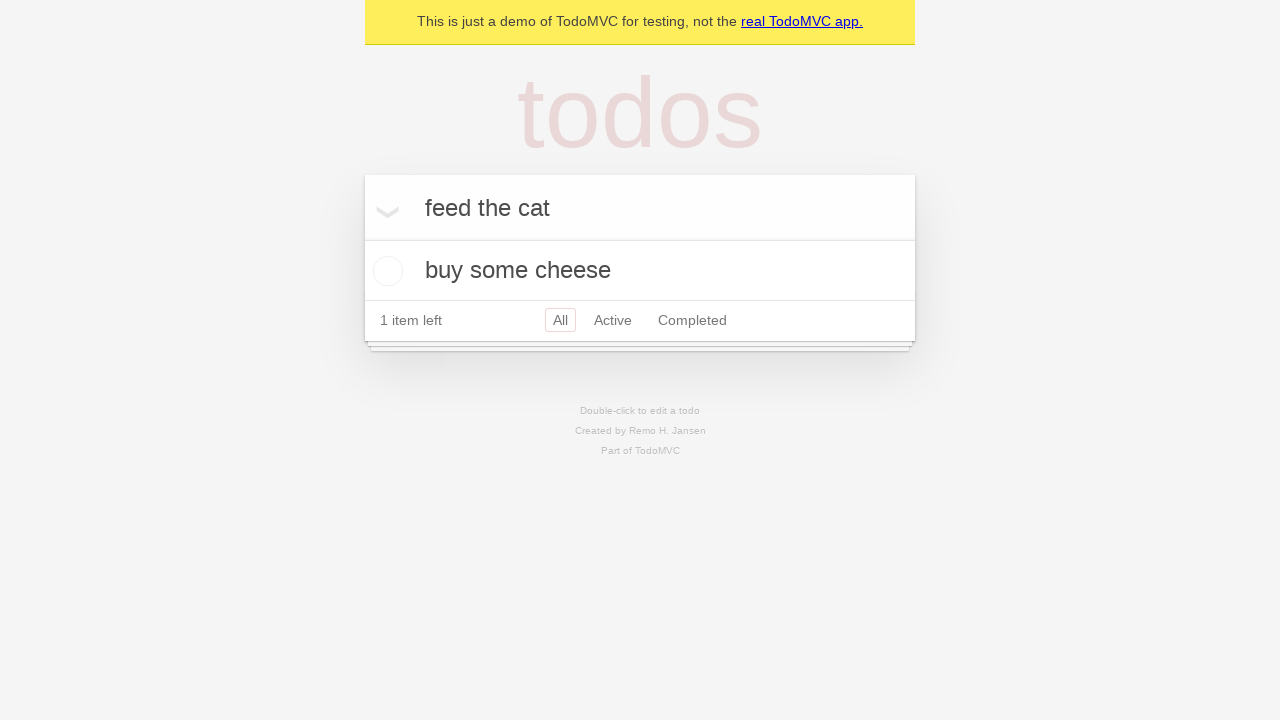

Pressed Enter to create second todo item on internal:attr=[placeholder="What needs to be done?"i]
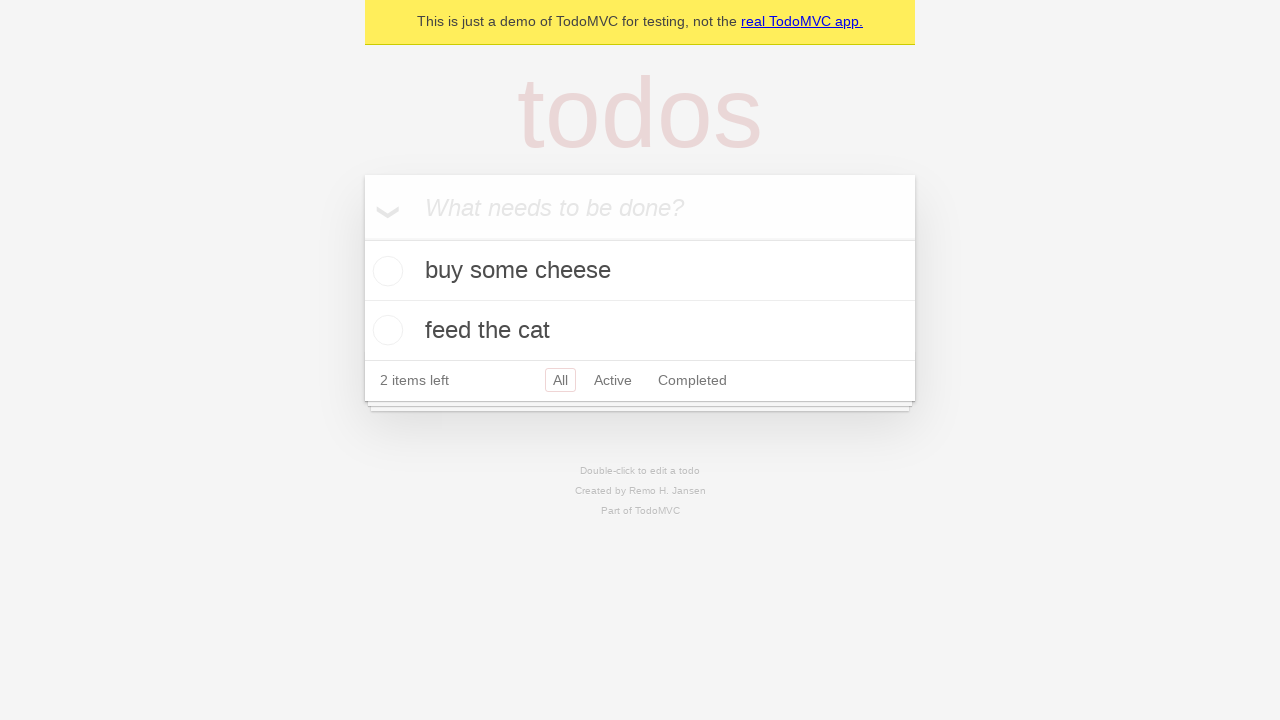

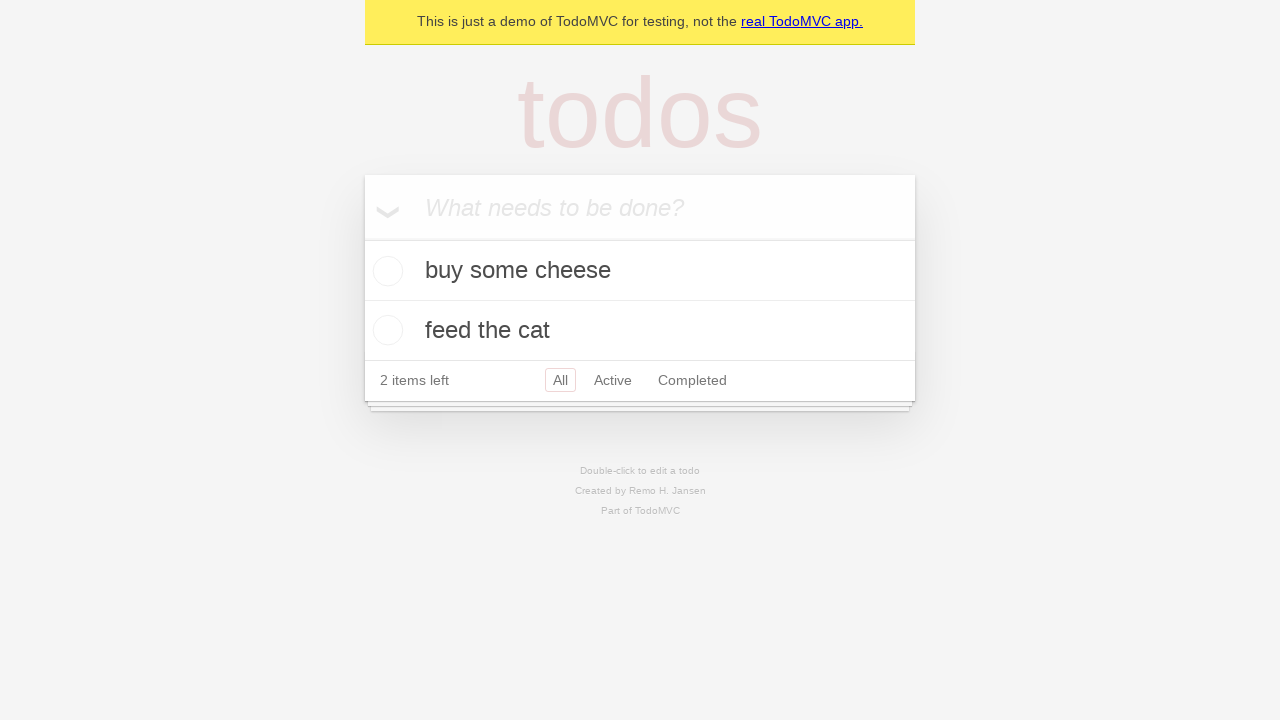